Tests a student registration practice form by filling out all fields including personal information, date of birth, subjects, hobbies, file upload, address, and state/city selection, then verifies the submission confirmation modal displays the entered data.

Starting URL: https://demoqa.com/automation-practice-form

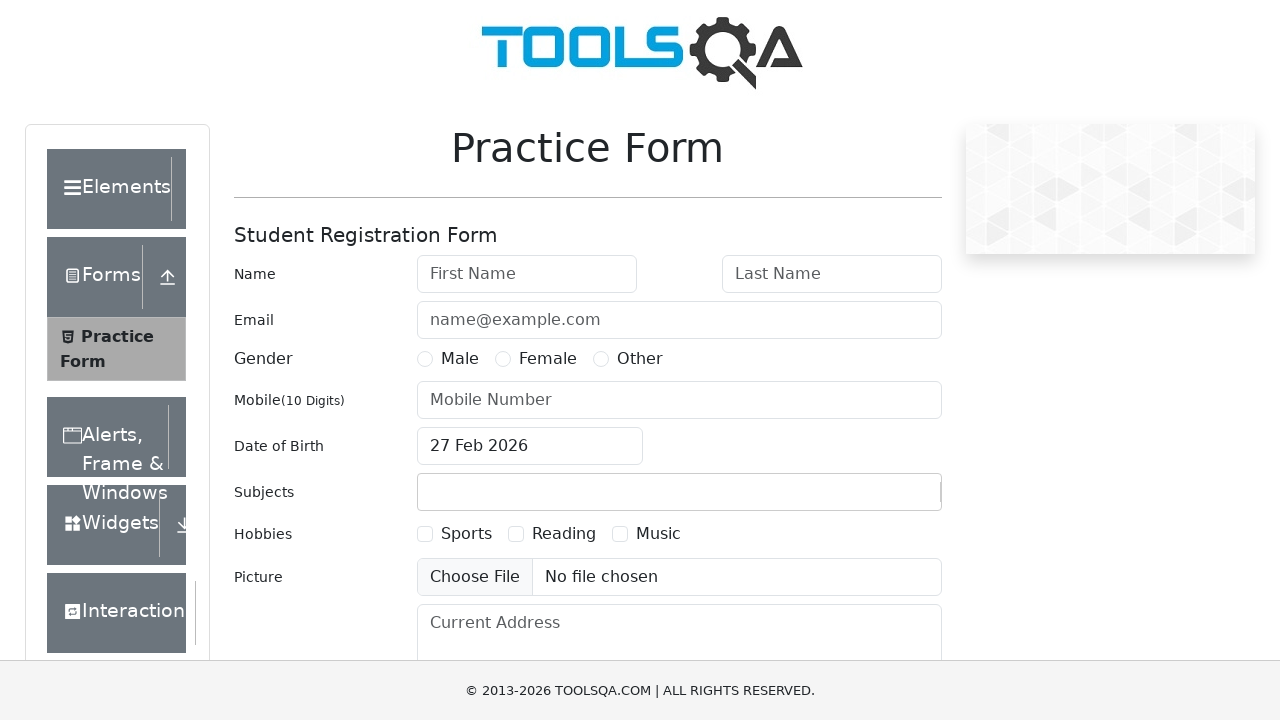

Filled first name field with 'Alexander' on #firstName
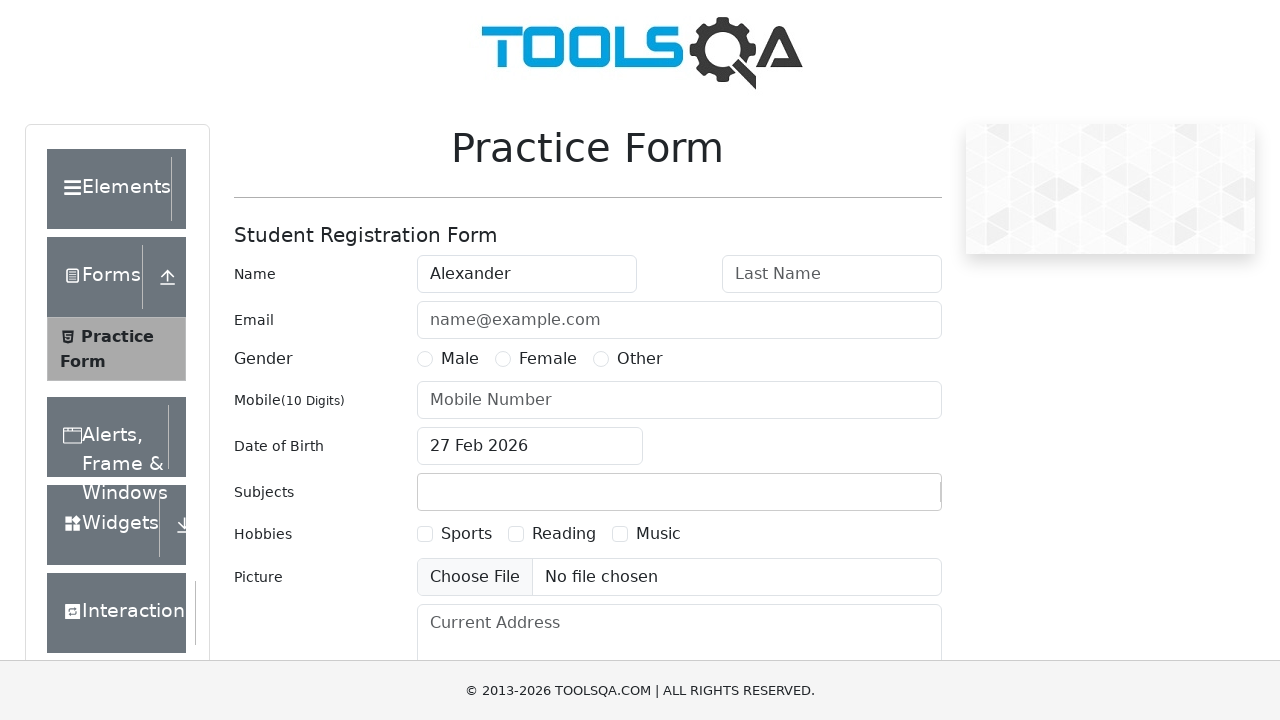

Filled last name field with 'Barashkov' on #lastName
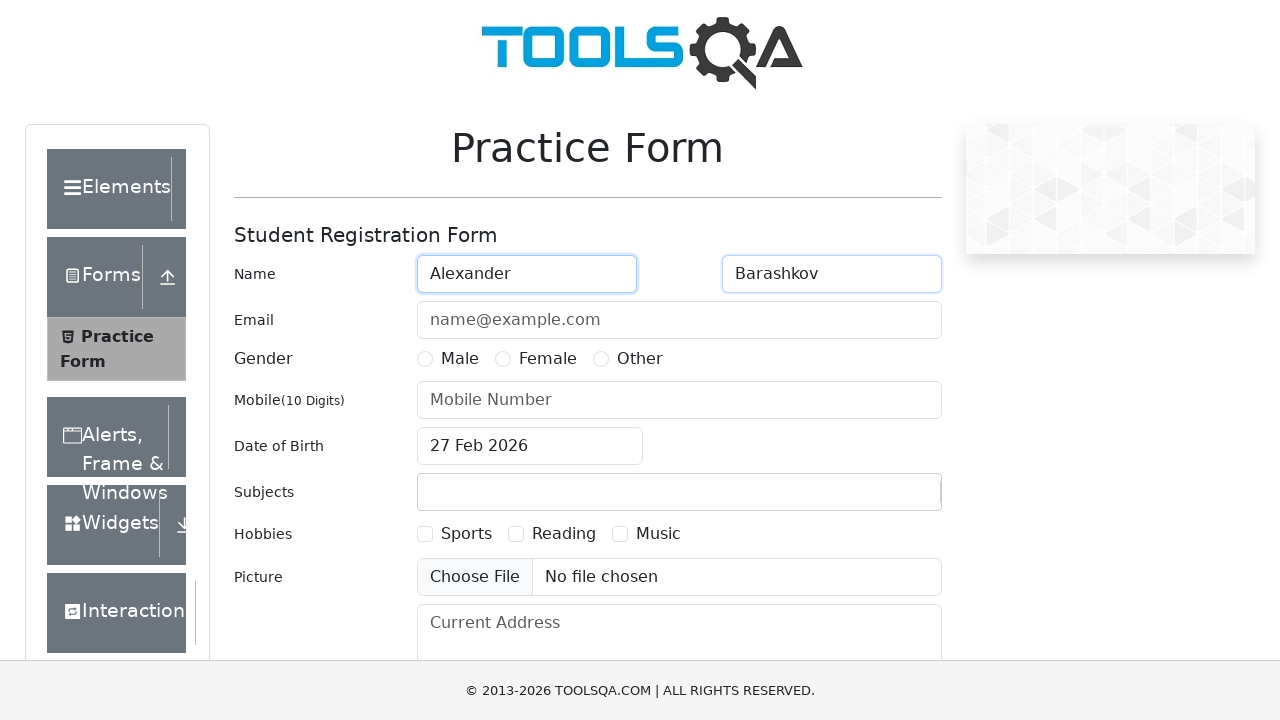

Filled email field with 'abarashkov@email.ru' on #userEmail
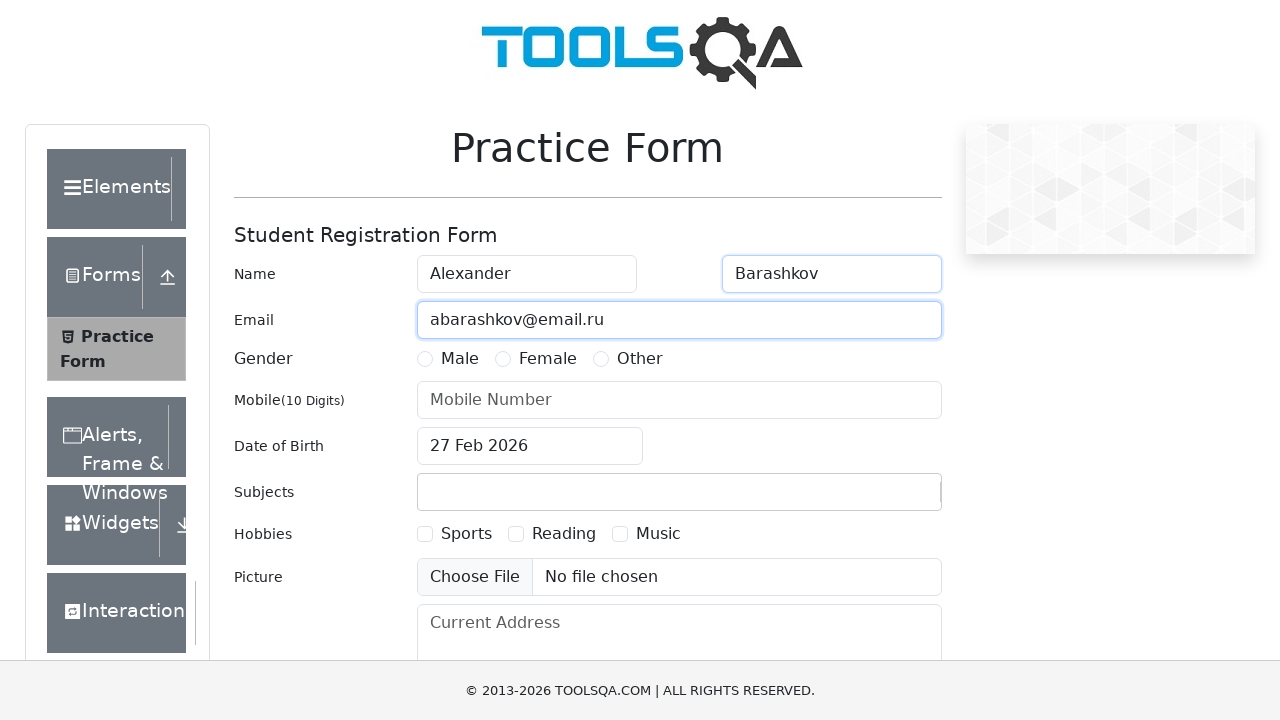

Selected Male gender option at (460, 359) on label[for='gender-radio-1']
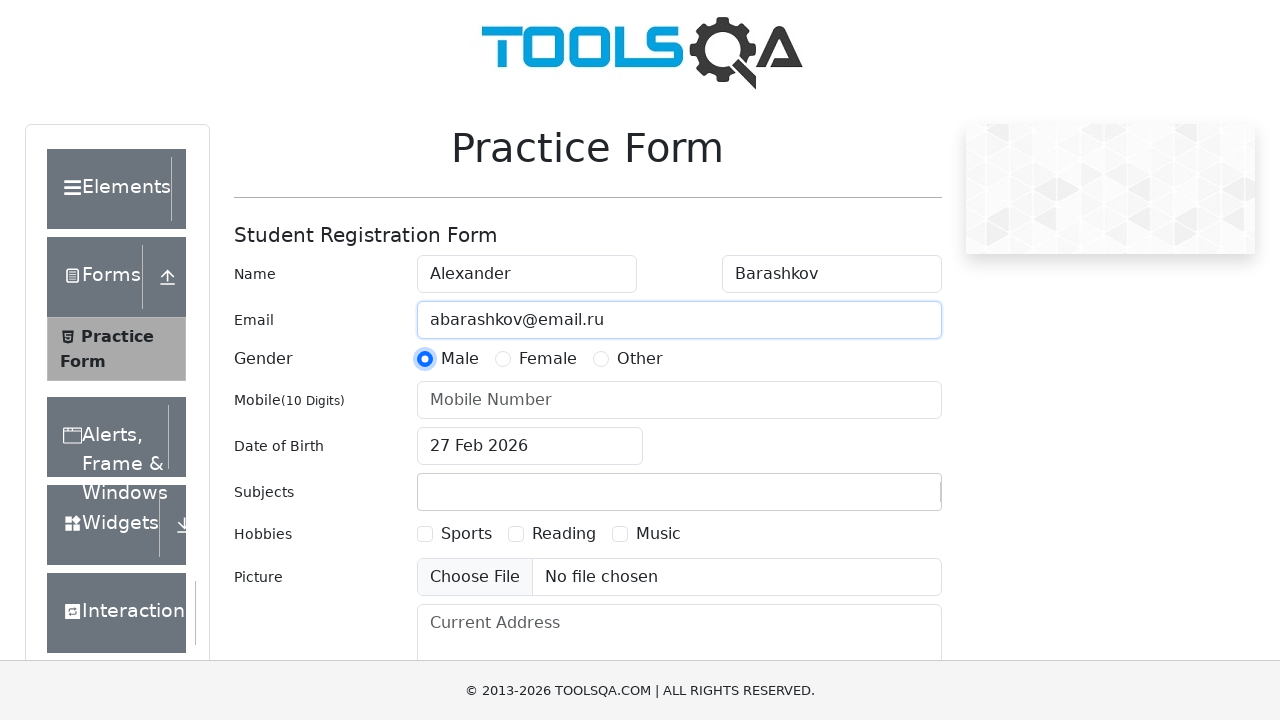

Filled mobile number field with '8999888447' on input[placeholder='Mobile Number']
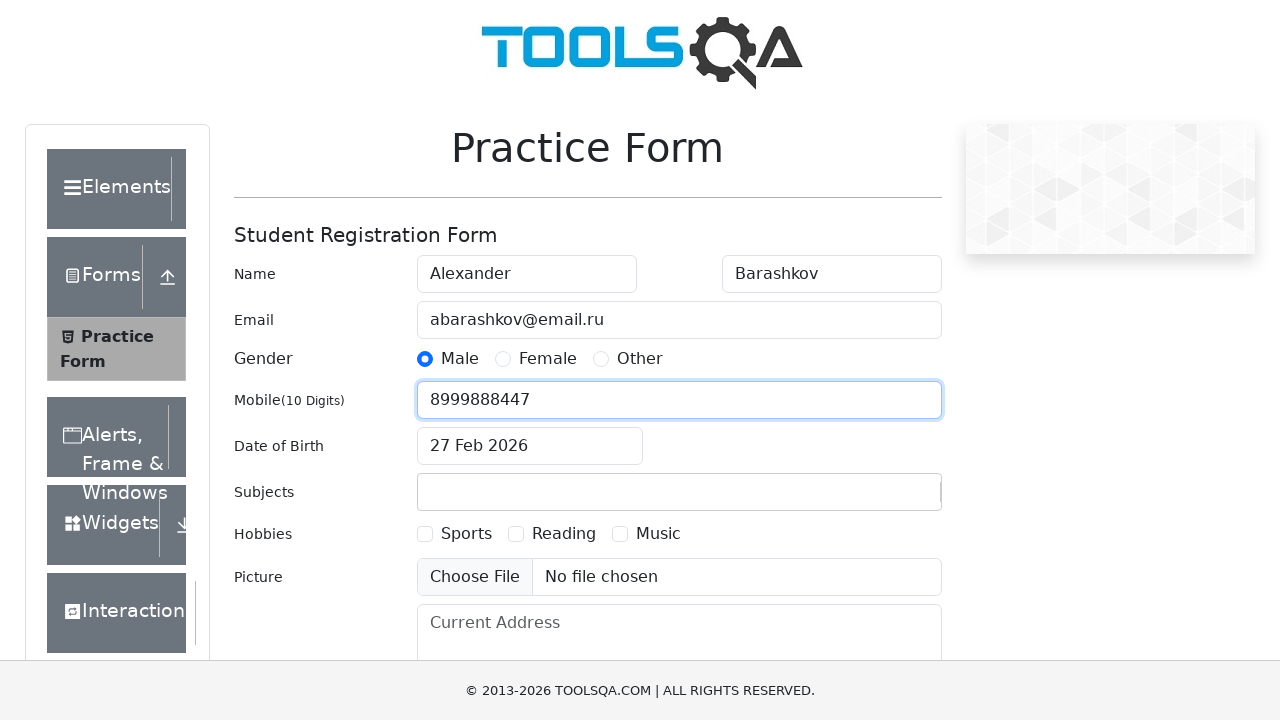

Opened date of birth picker at (530, 446) on #dateOfBirthInput
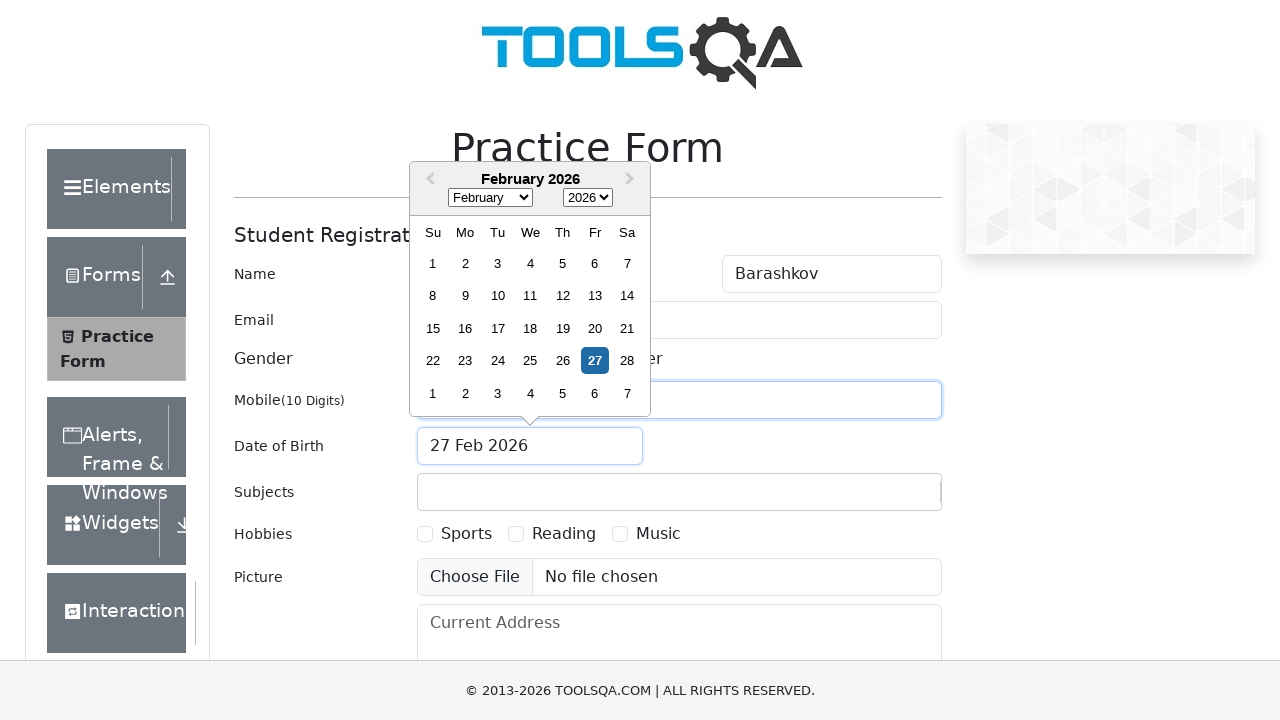

Selected November as birth month on .react-datepicker__month-select
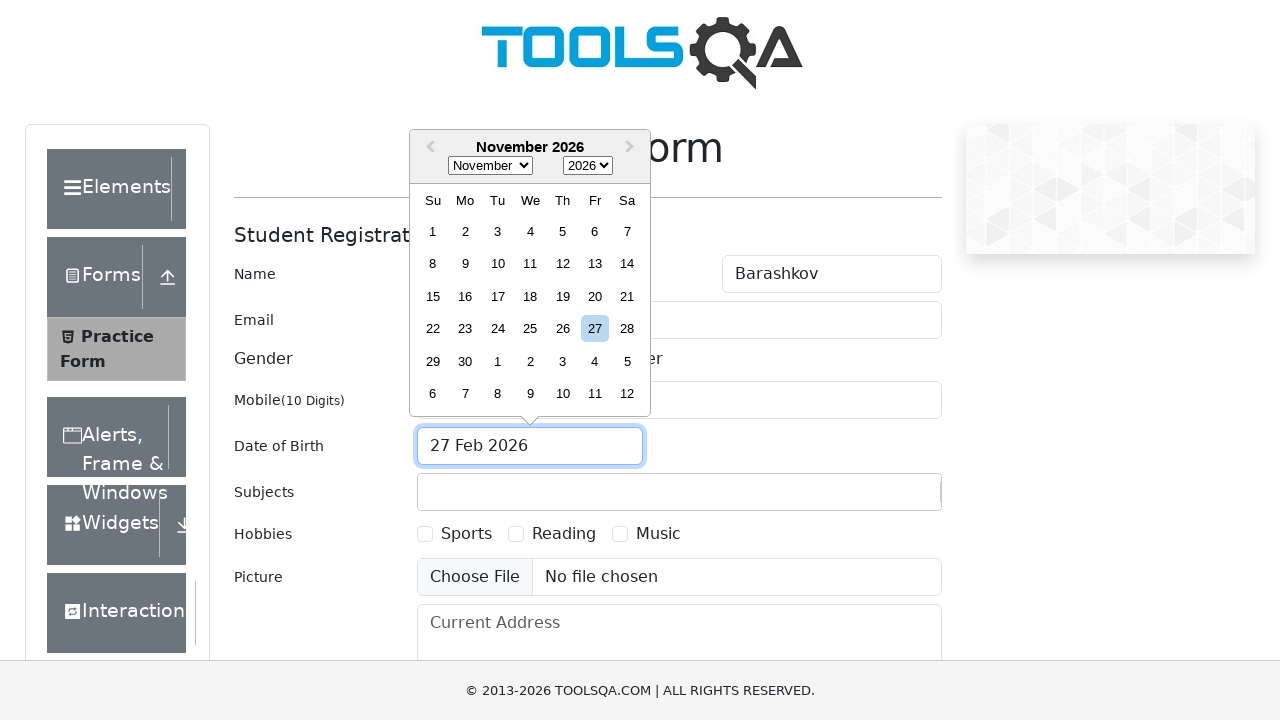

Selected 1992 as birth year on .react-datepicker__year-select
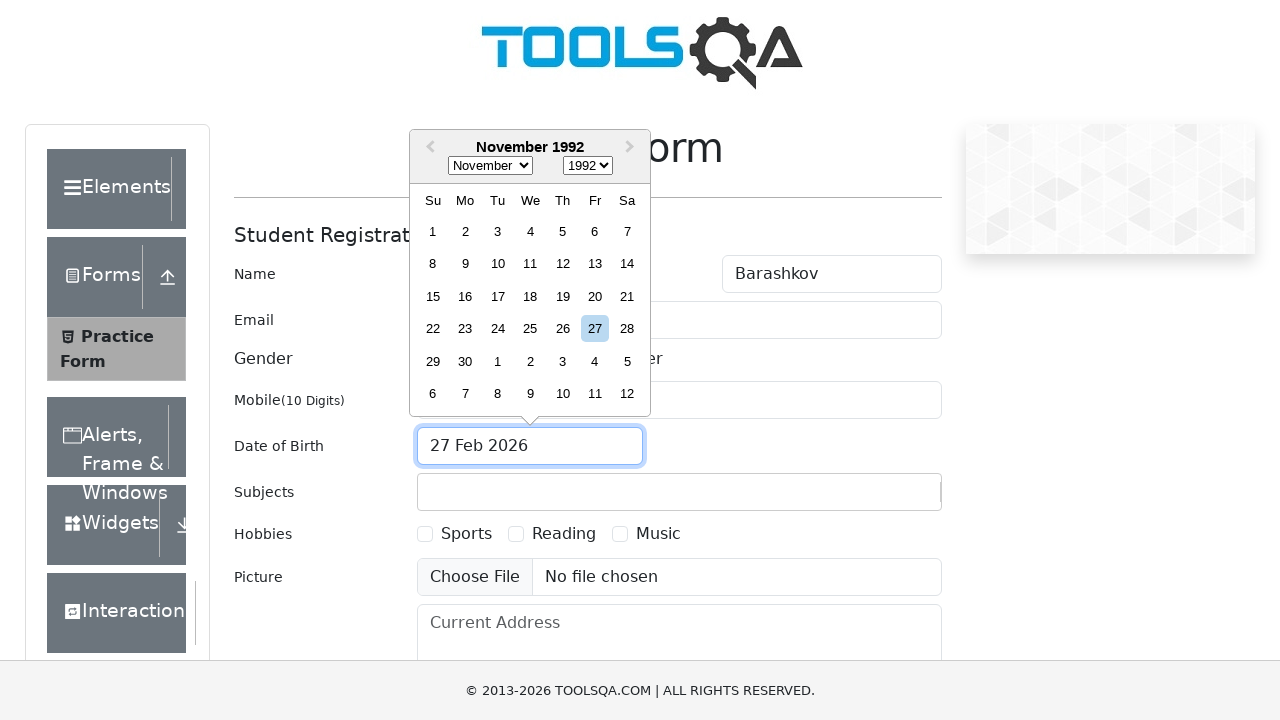

Selected 26 as birth day at (562, 329) on .react-datepicker__day--026:not(.react-datepicker__day--outside-month)
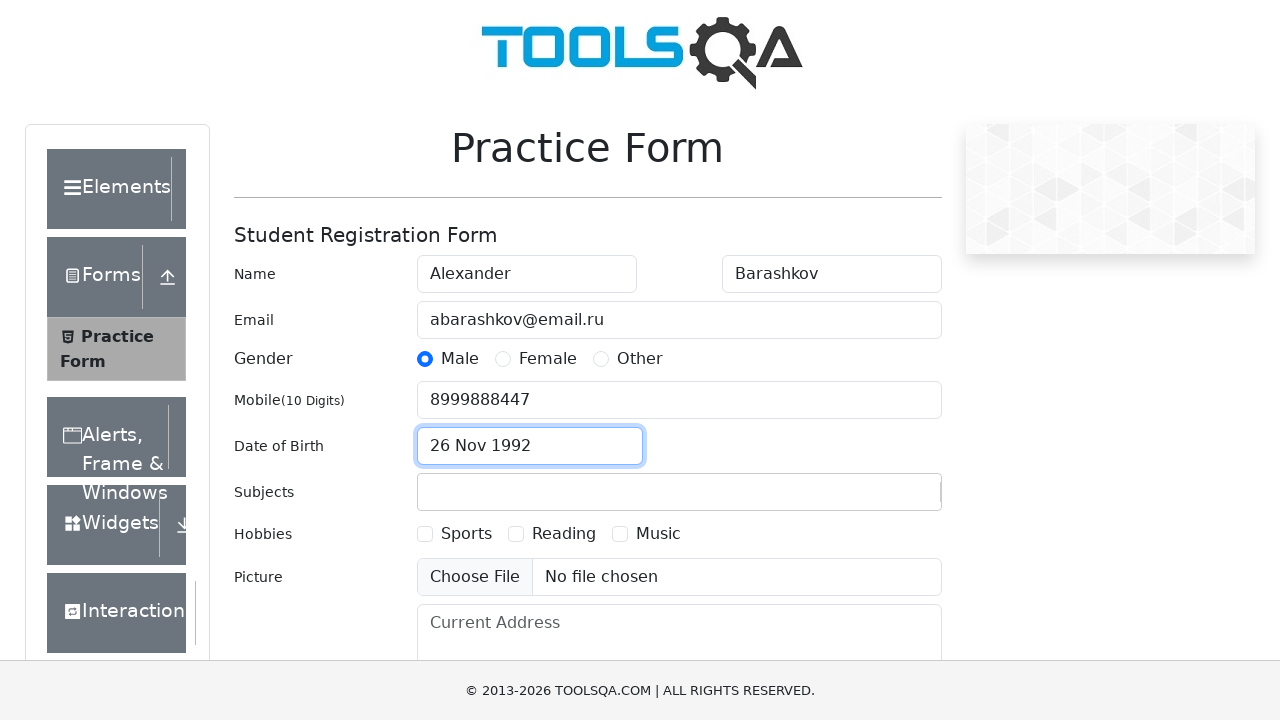

Filled subjects field with 'Computer Science' on #subjectsInput
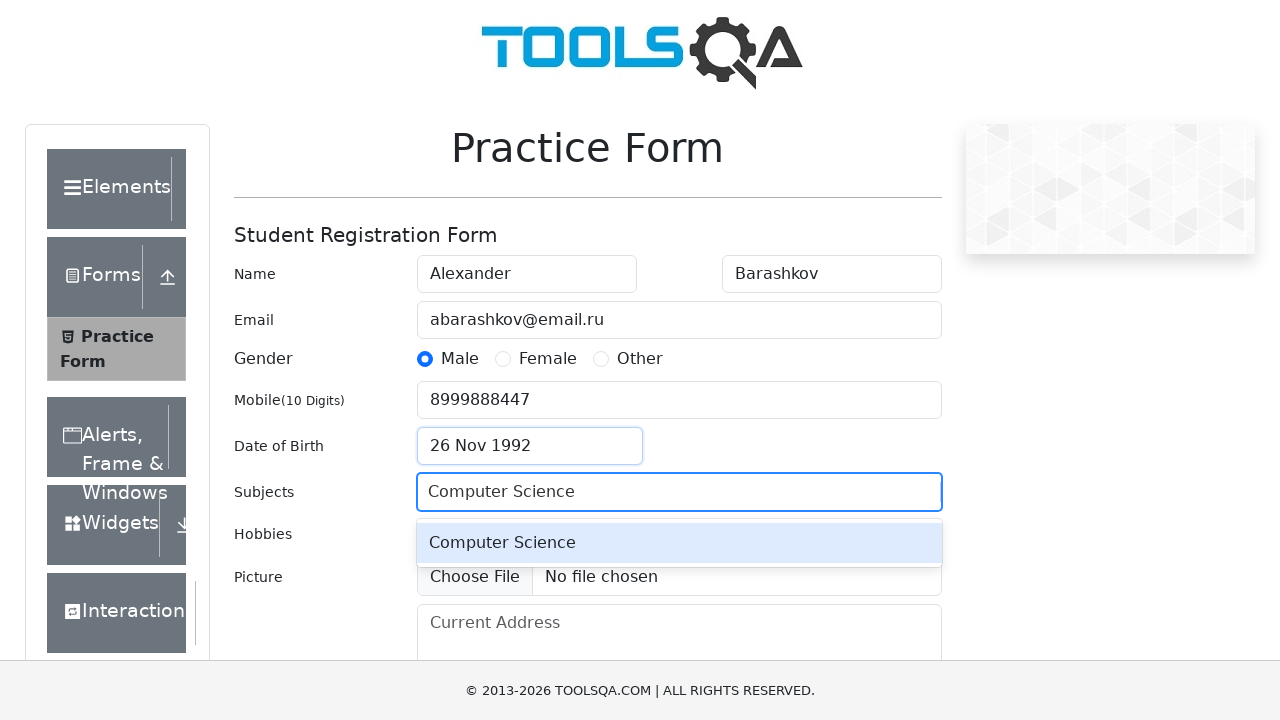

Confirmed Computer Science subject selection on #subjectsInput
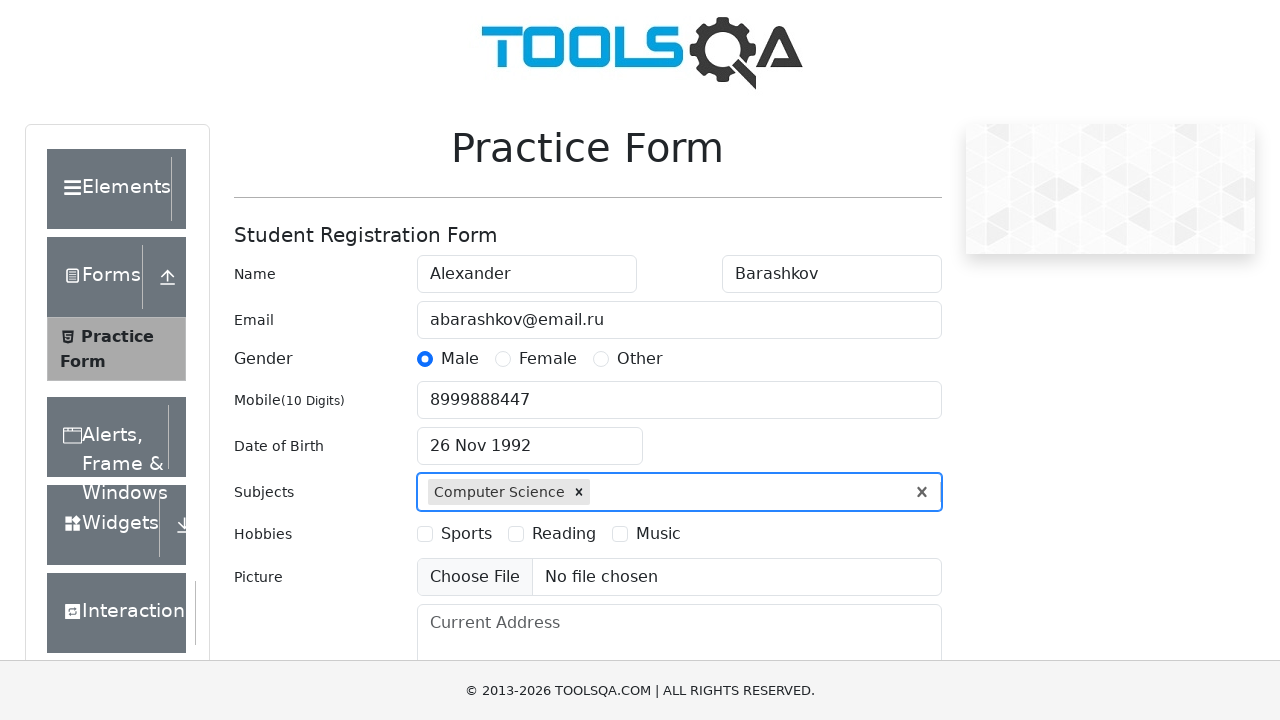

Filled subjects field with 'English' on #subjectsInput
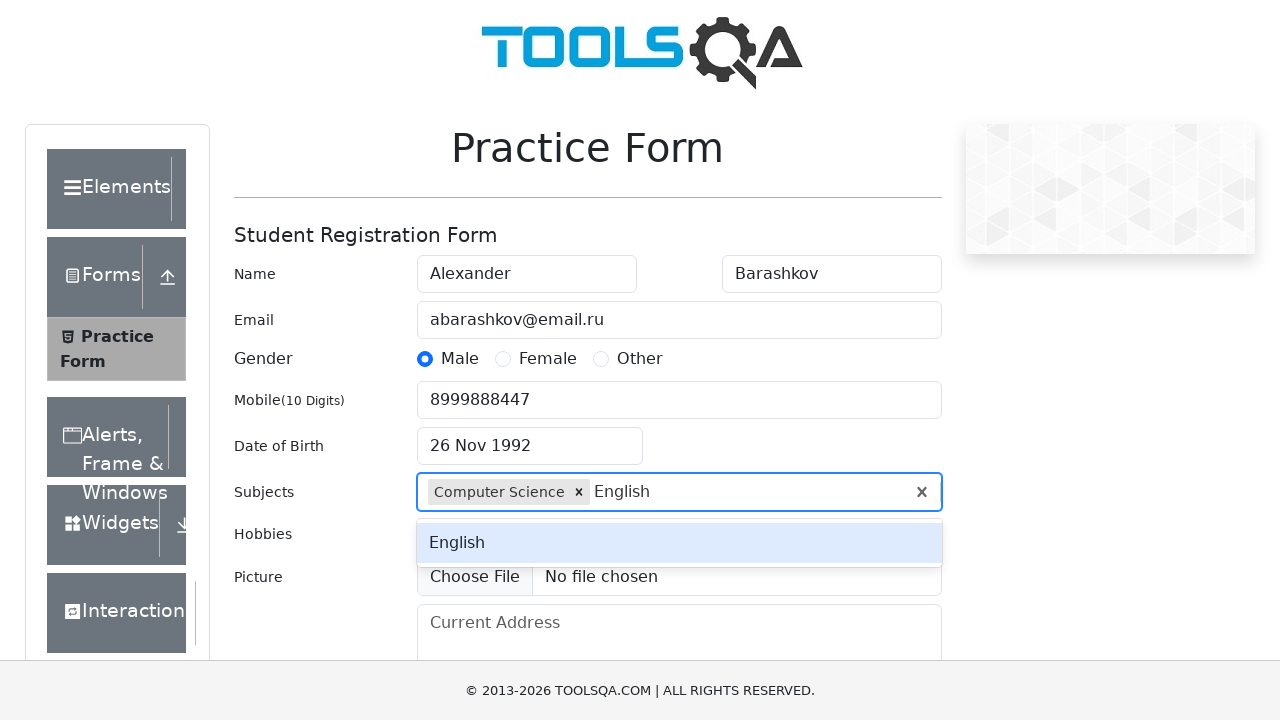

Confirmed English subject selection on #subjectsInput
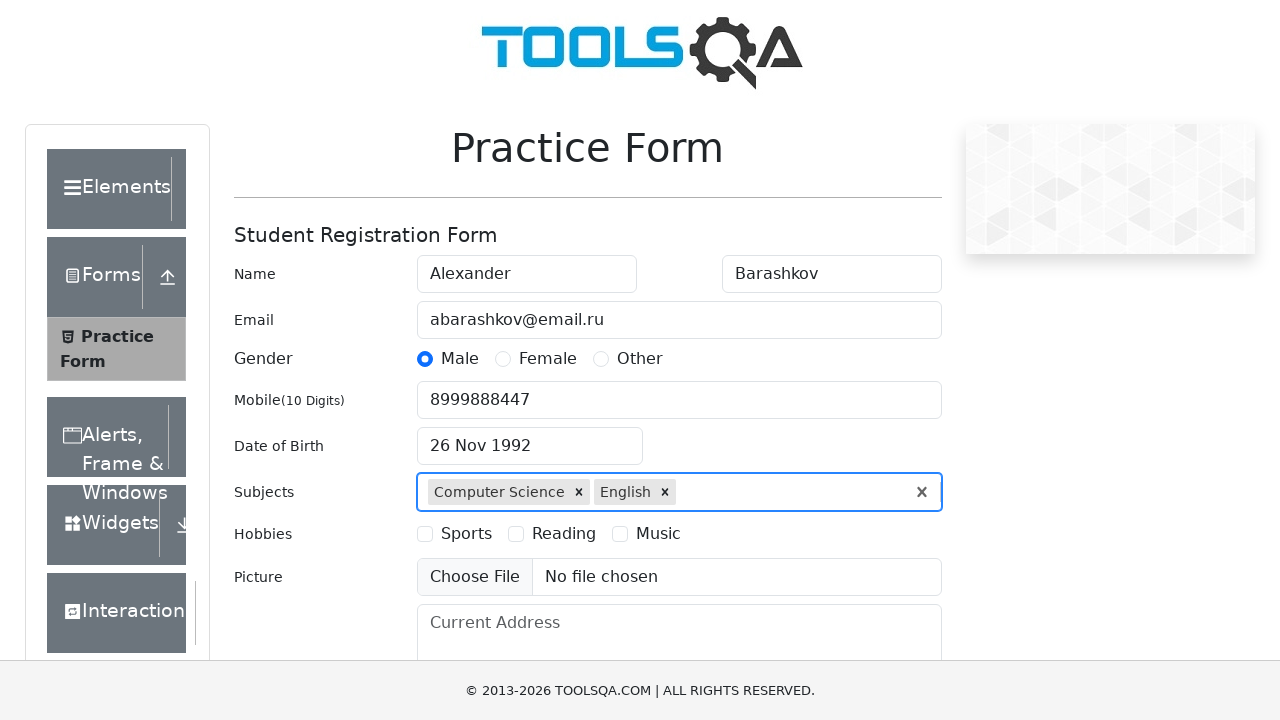

Selected Sports as hobby at (466, 534) on text=Sports
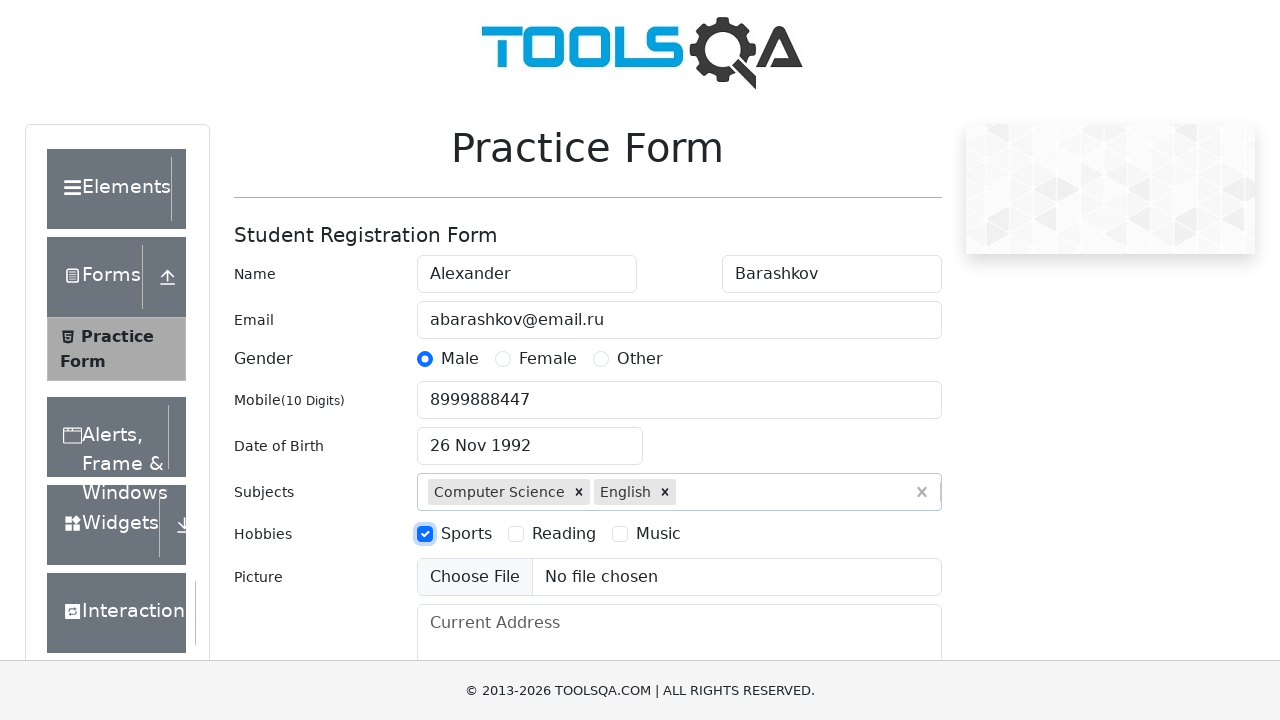

Filled current address field with 'My Address' on #currentAddress
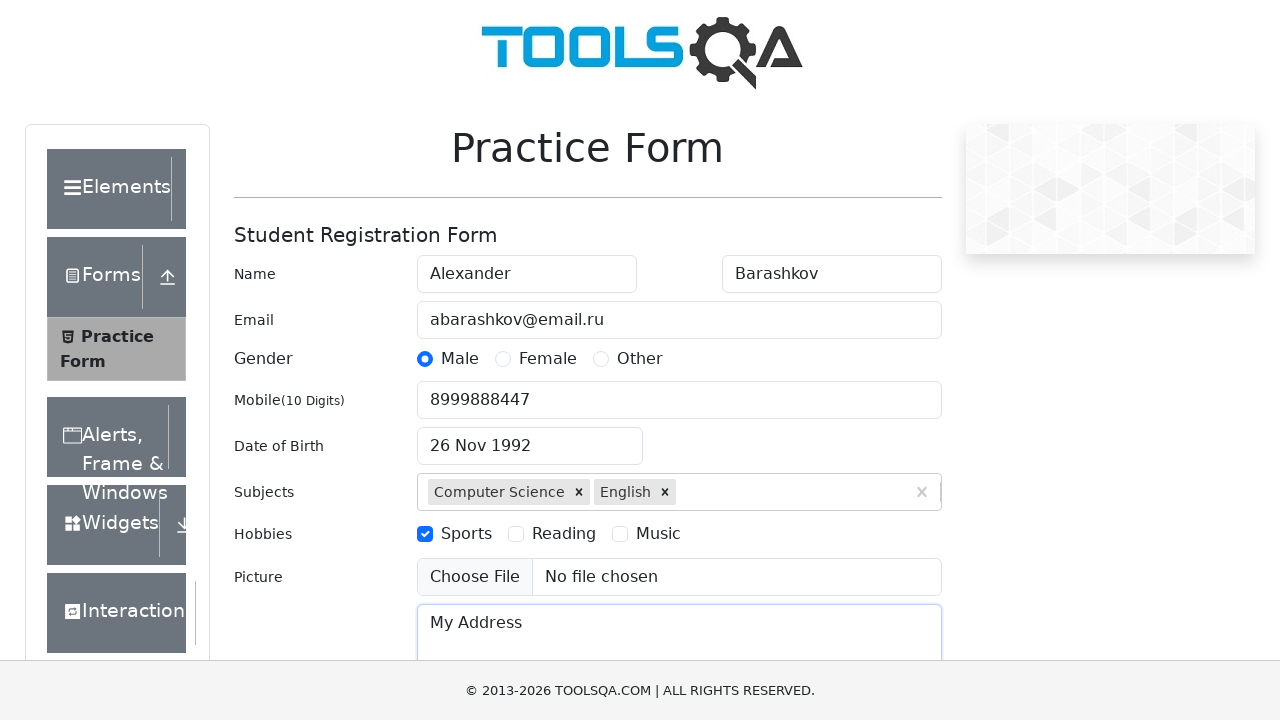

Filled state field with 'Rajasthan' on #react-select-3-input
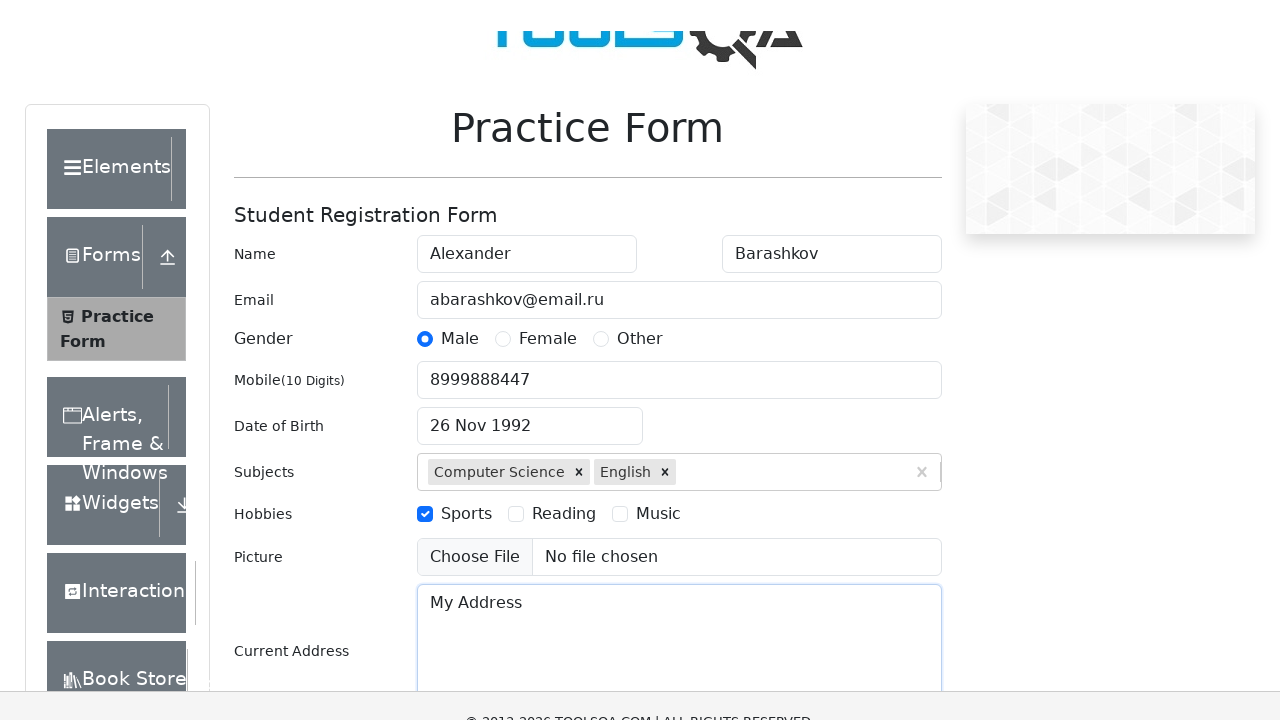

Confirmed Rajasthan state selection on #react-select-3-input
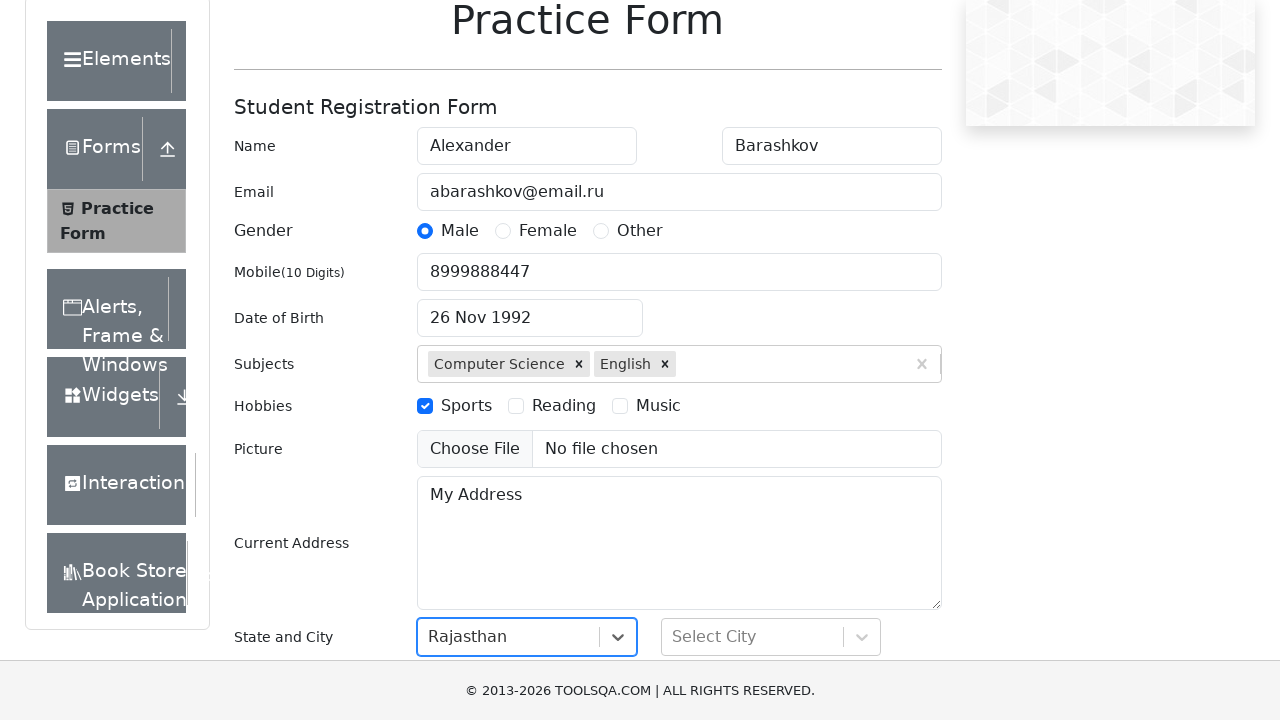

Filled city field with 'Jaiselmer' on #react-select-4-input
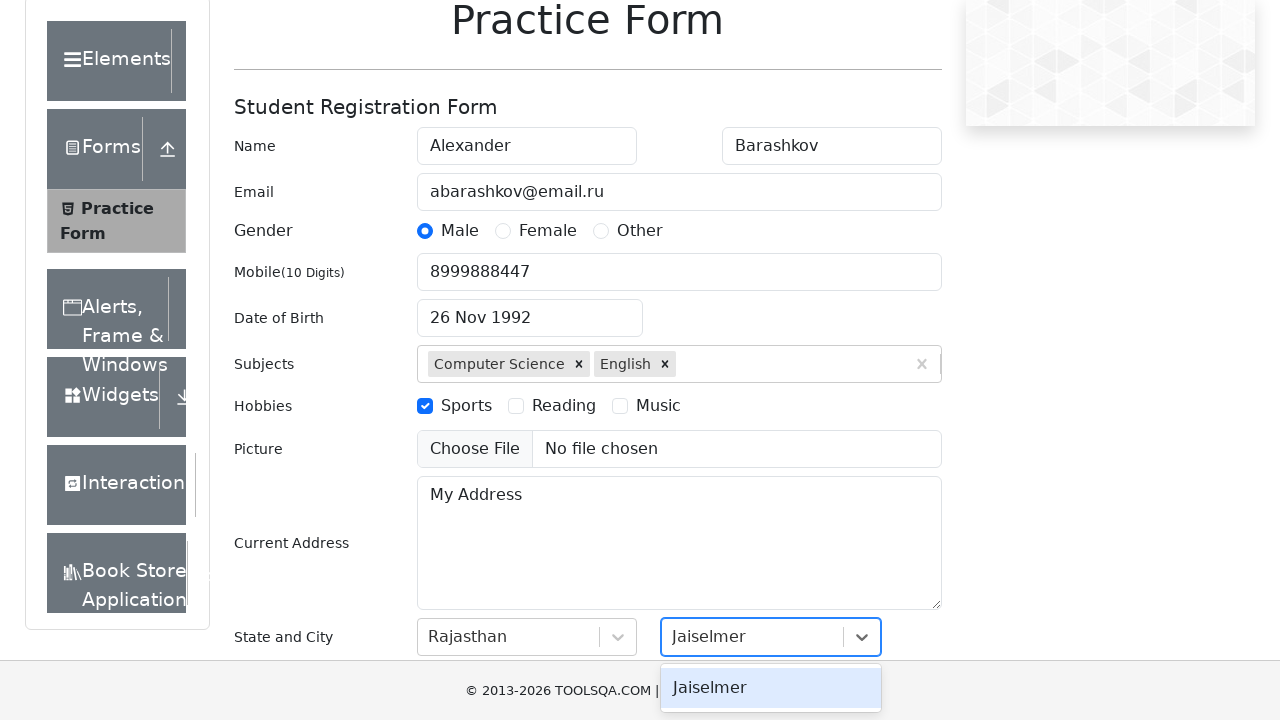

Confirmed Jaiselmer city selection on #react-select-4-input
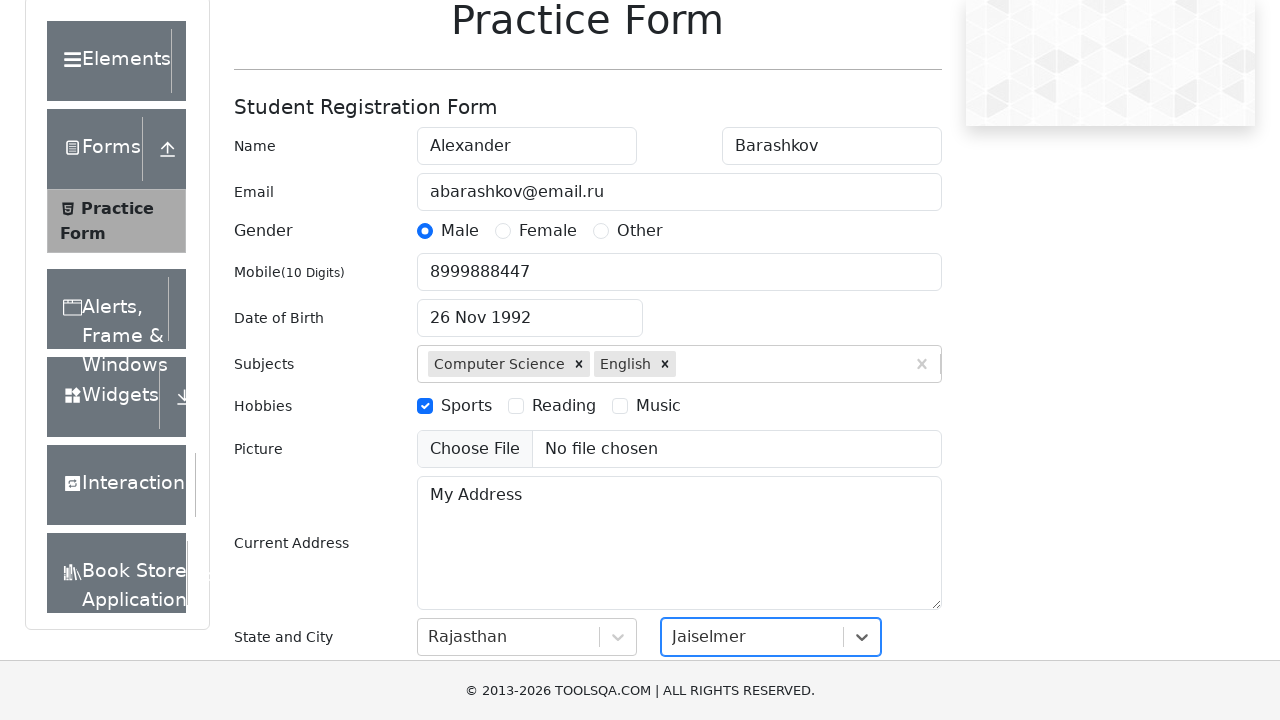

Clicked submit button to submit the form at (885, 499) on #submit
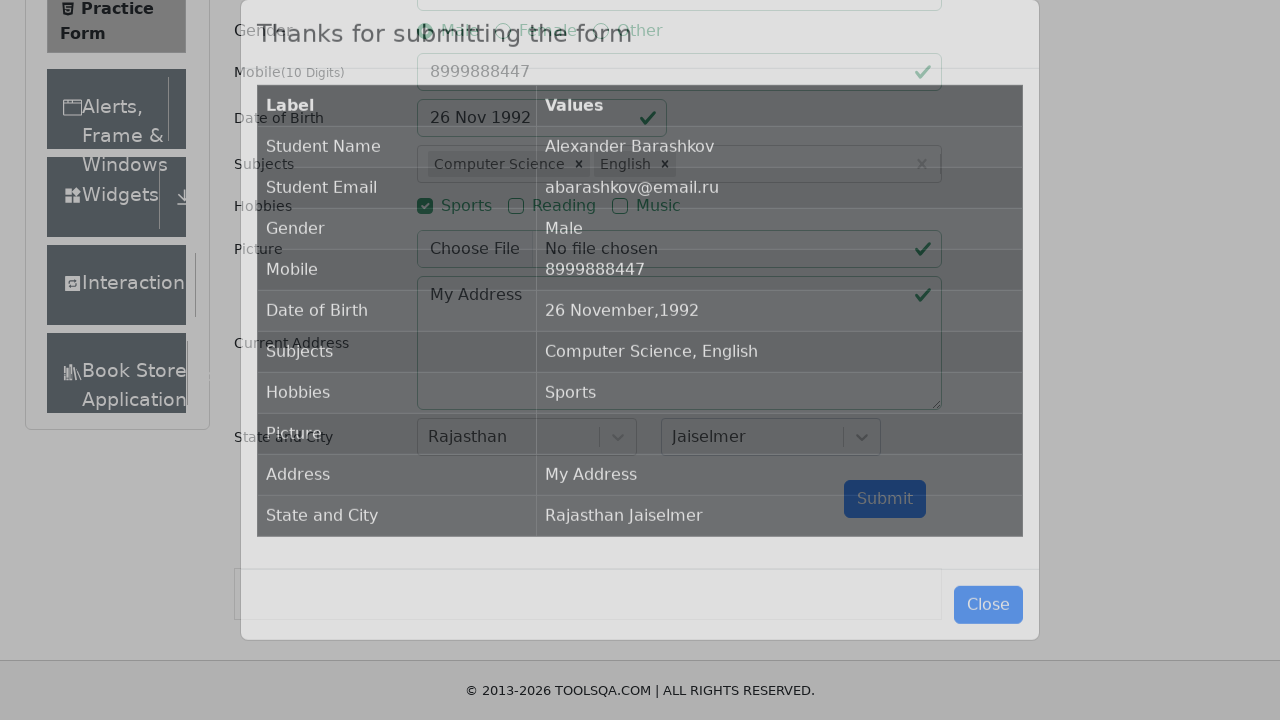

Verified submission confirmation modal appeared with 'Thanks for submitting the form' message
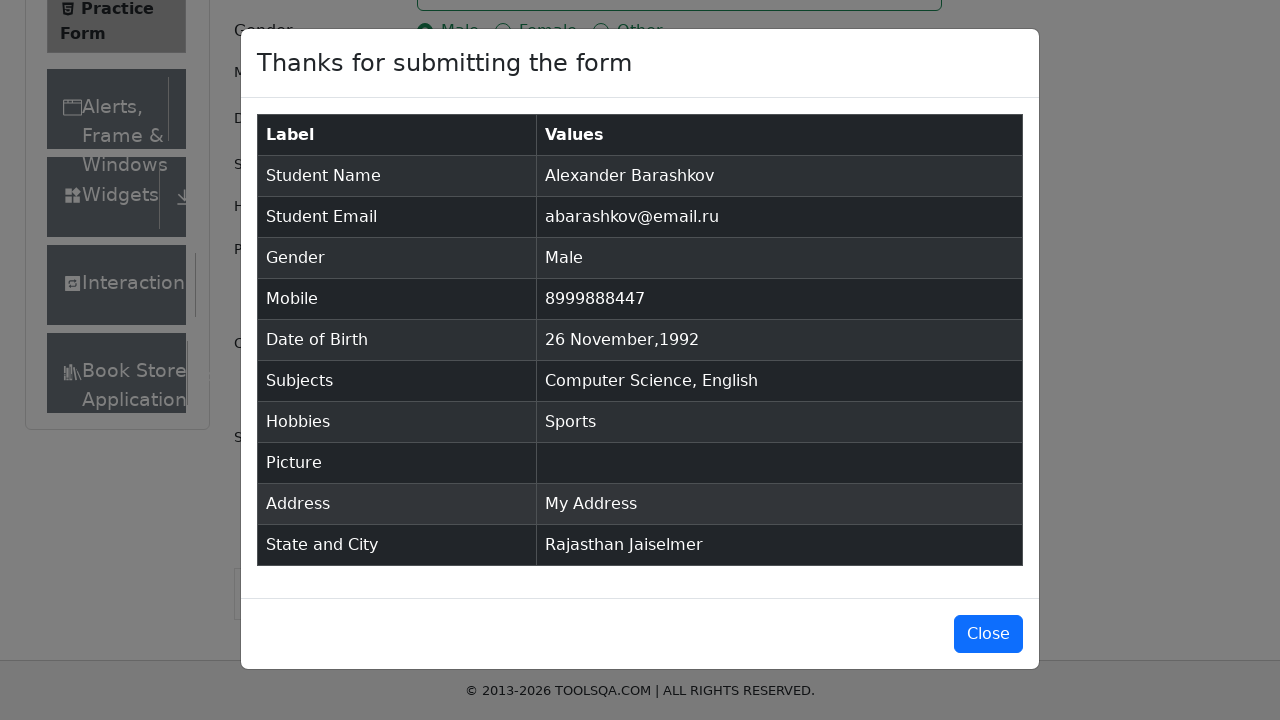

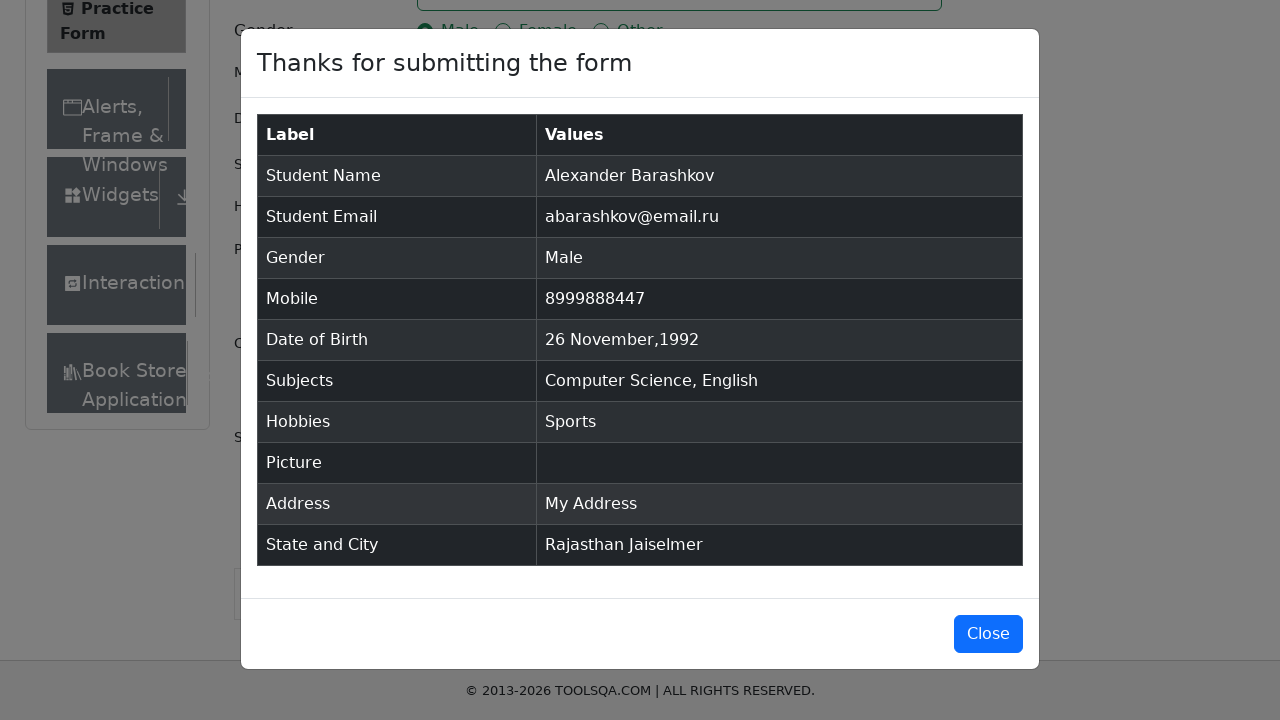